Tests form interactions on an Angular practice page including filling password, clicking checkbox, selecting dropdown option, clicking radio buttons, submitting form, and adding a product to cart

Starting URL: https://rahulshettyacademy.com/angularpractice

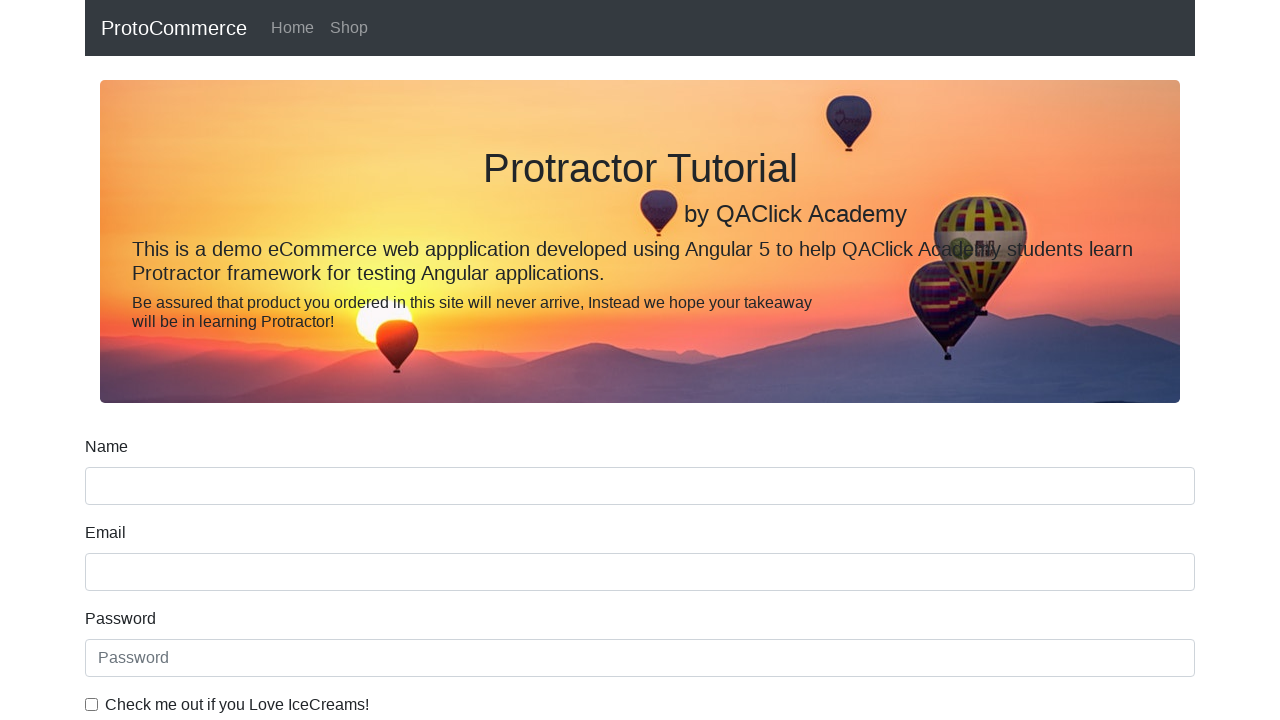

Filled password field with 'NewPassword' on internal:attr=[placeholder="Password"i]
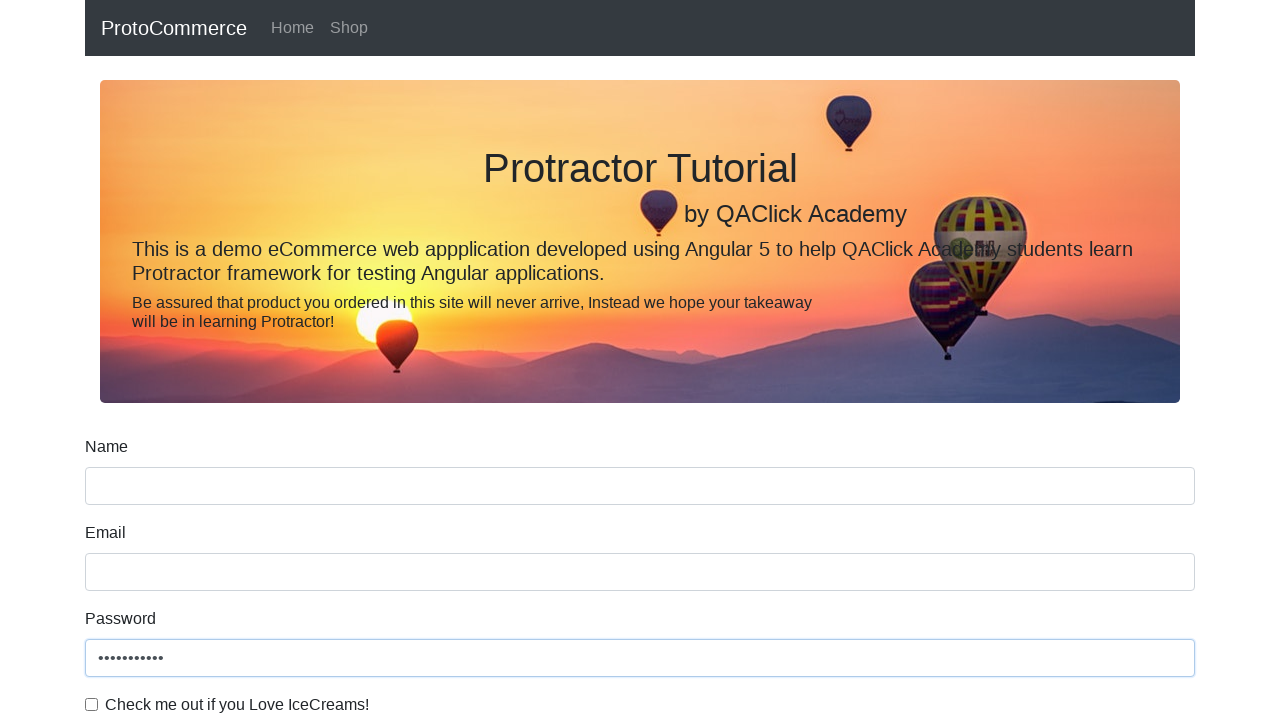

Clicked ice cream preference checkbox at (92, 704) on internal:label="Check me out if you Love IceCreams!"i
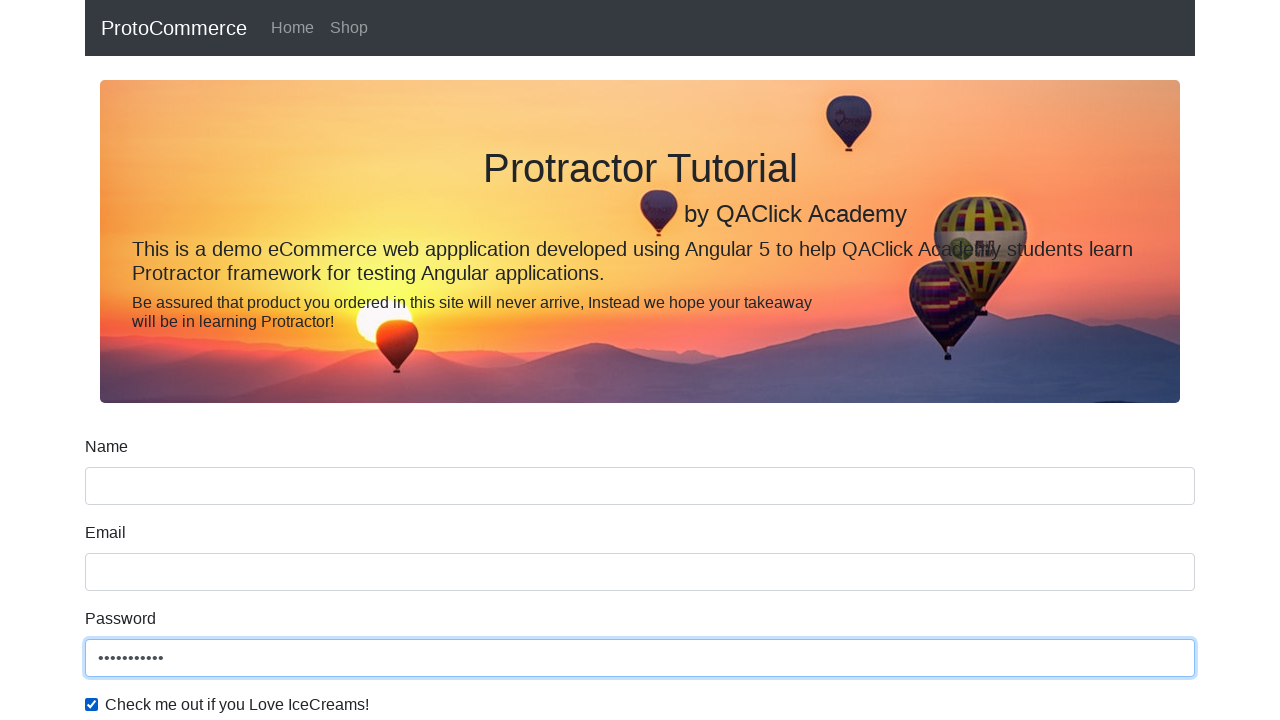

Selected 'Male' from gender dropdown on internal:label="Gender"i
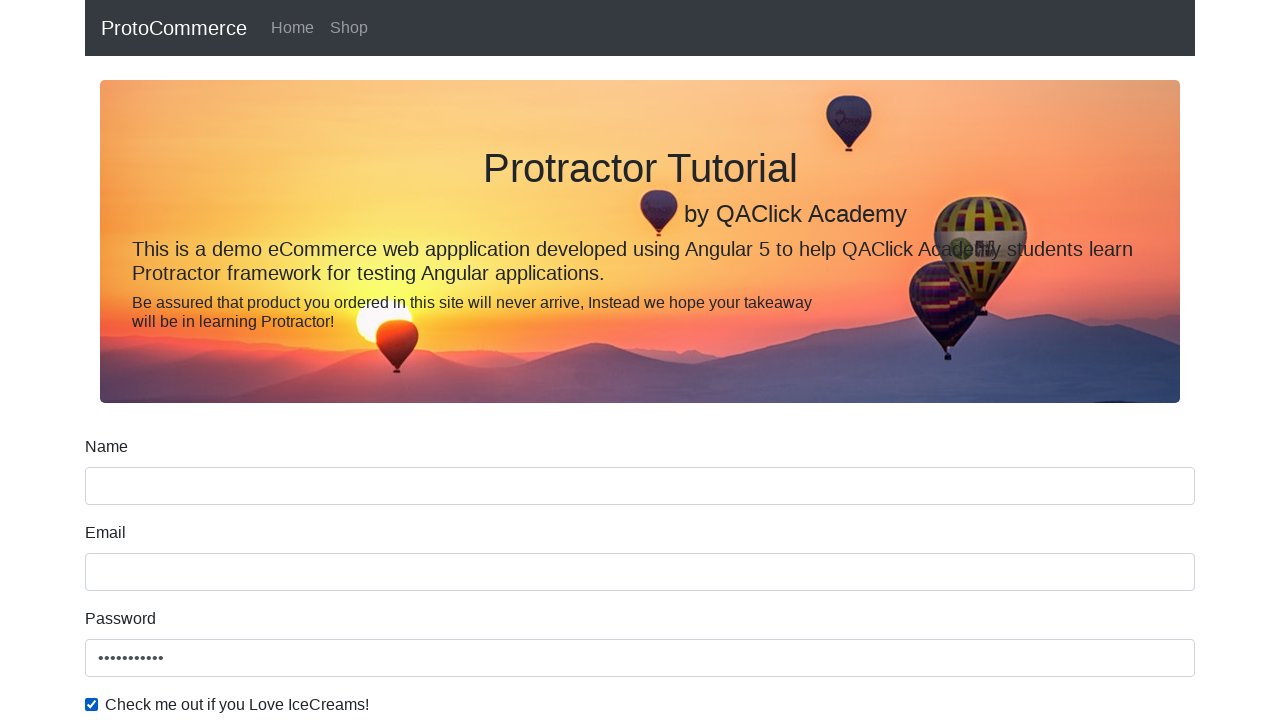

Clicked Student radio button at (238, 360) on internal:label="Student"i
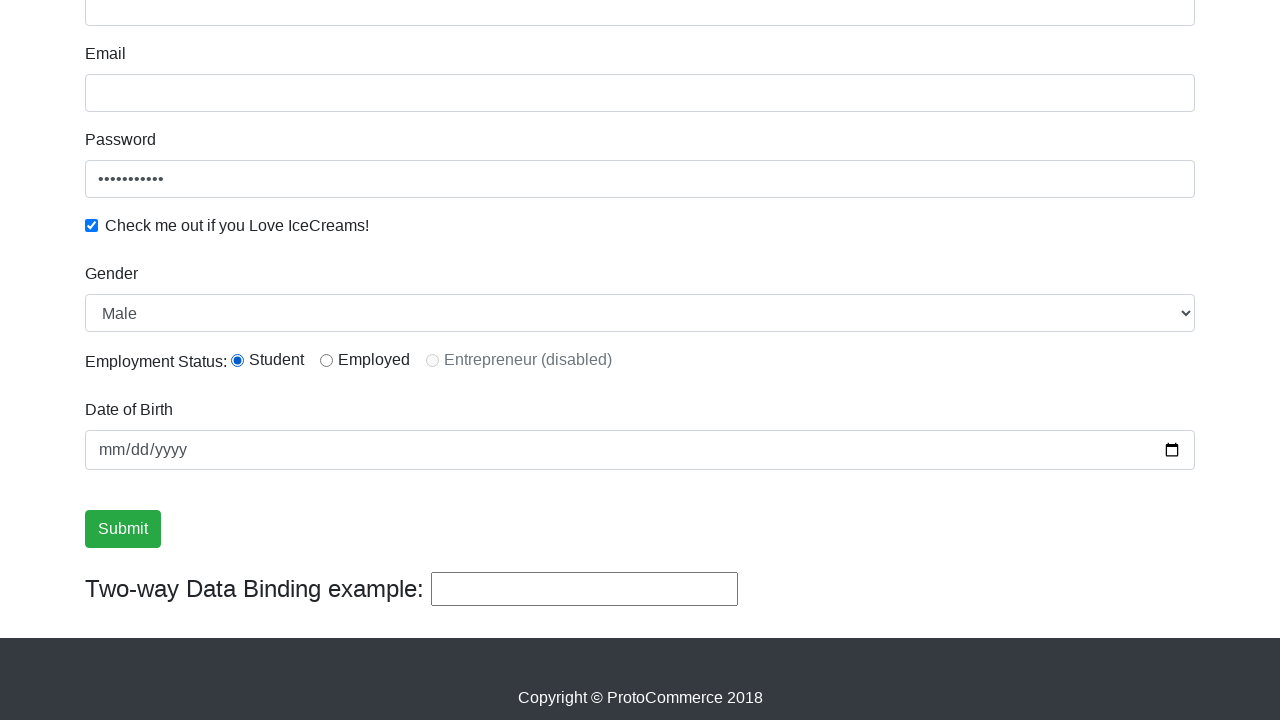

Clicked Employed radio button at (326, 360) on internal:label="Employed"i
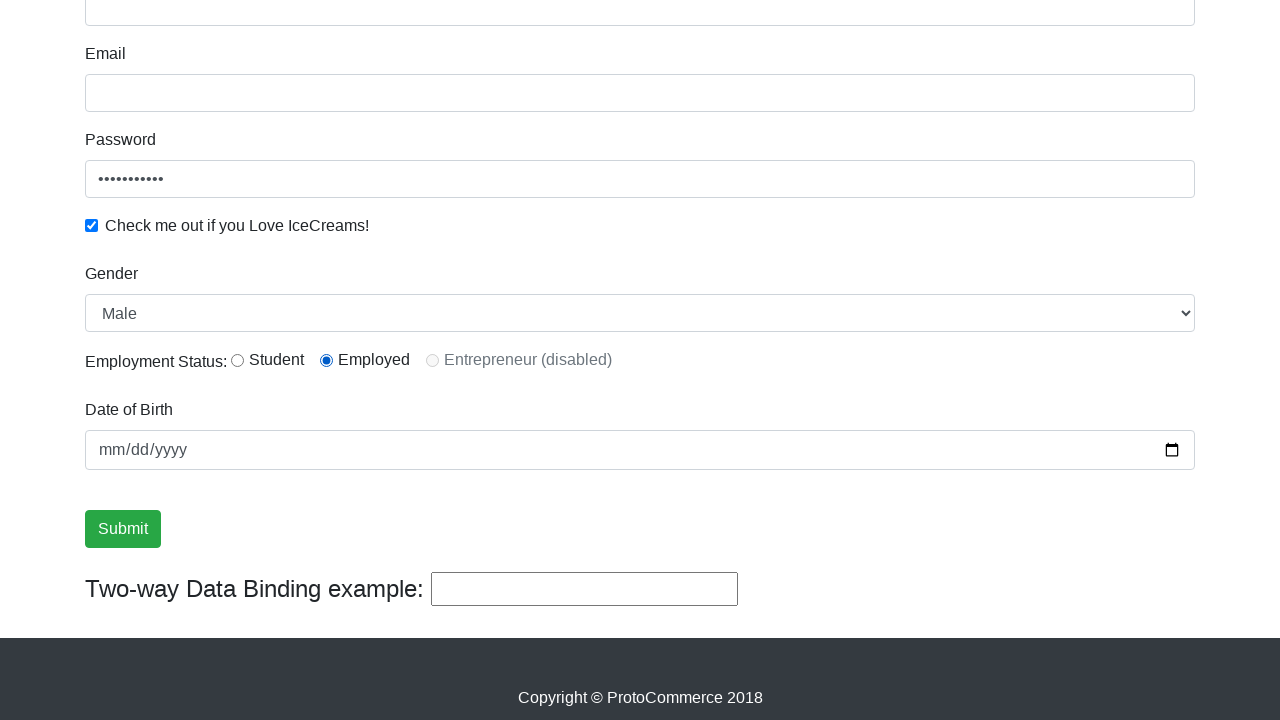

Clicked Submit button to submit form at (123, 529) on internal:role=button[name="Submit"i]
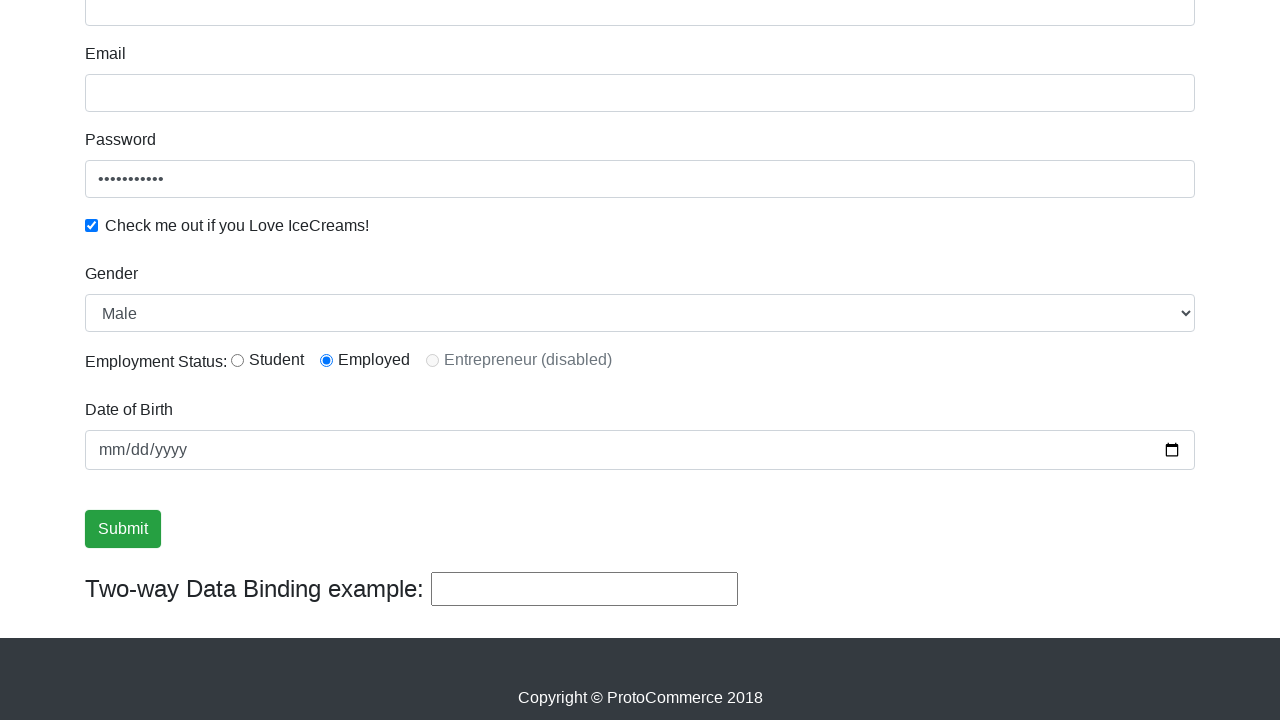

Form submission success message appeared
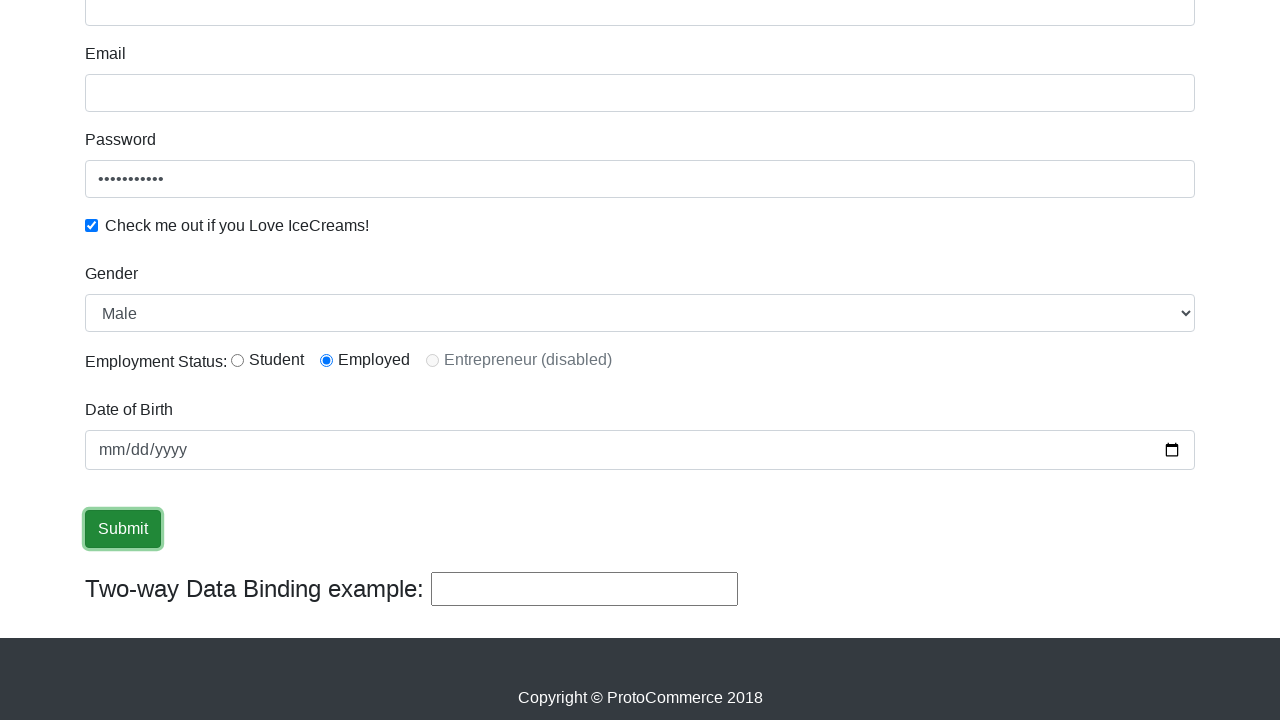

Clicked shop link to navigate to products page at (349, 28) on internal:role=link[name="shop"i]
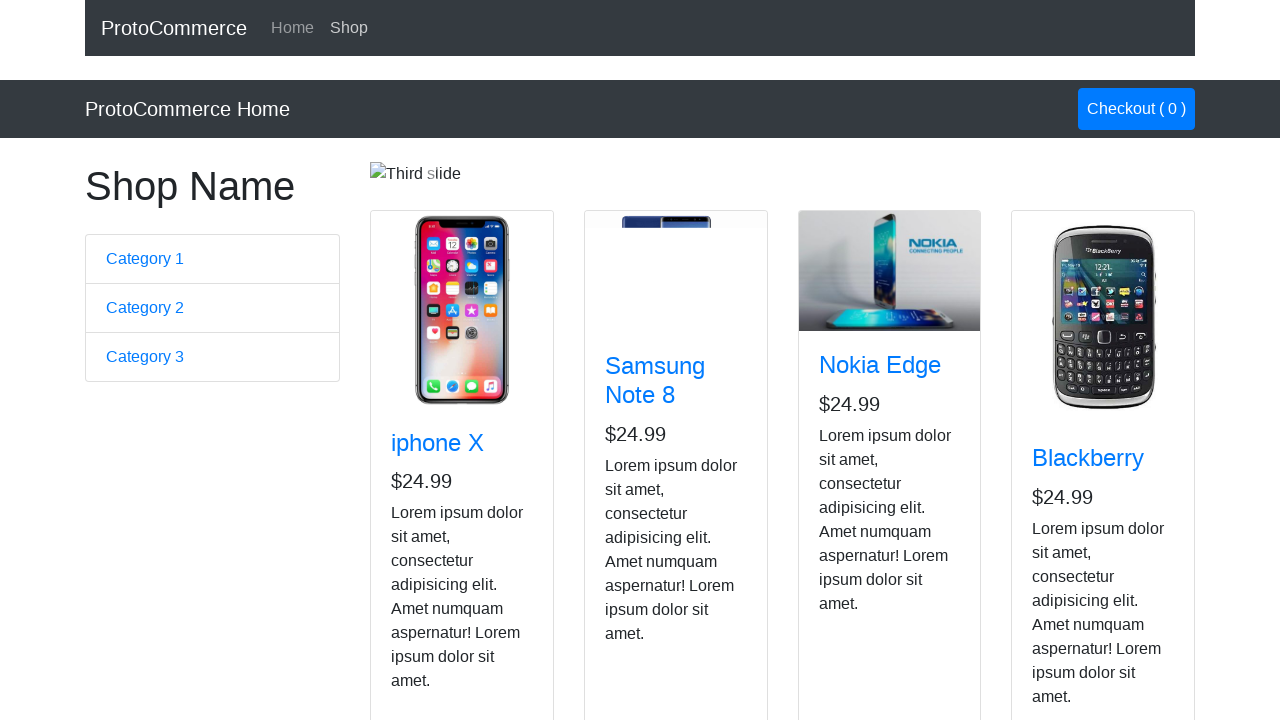

Added Nokia Edge product to cart at (854, 528) on app-card >> internal:has-text="Nokia Edge"i >> internal:role=button
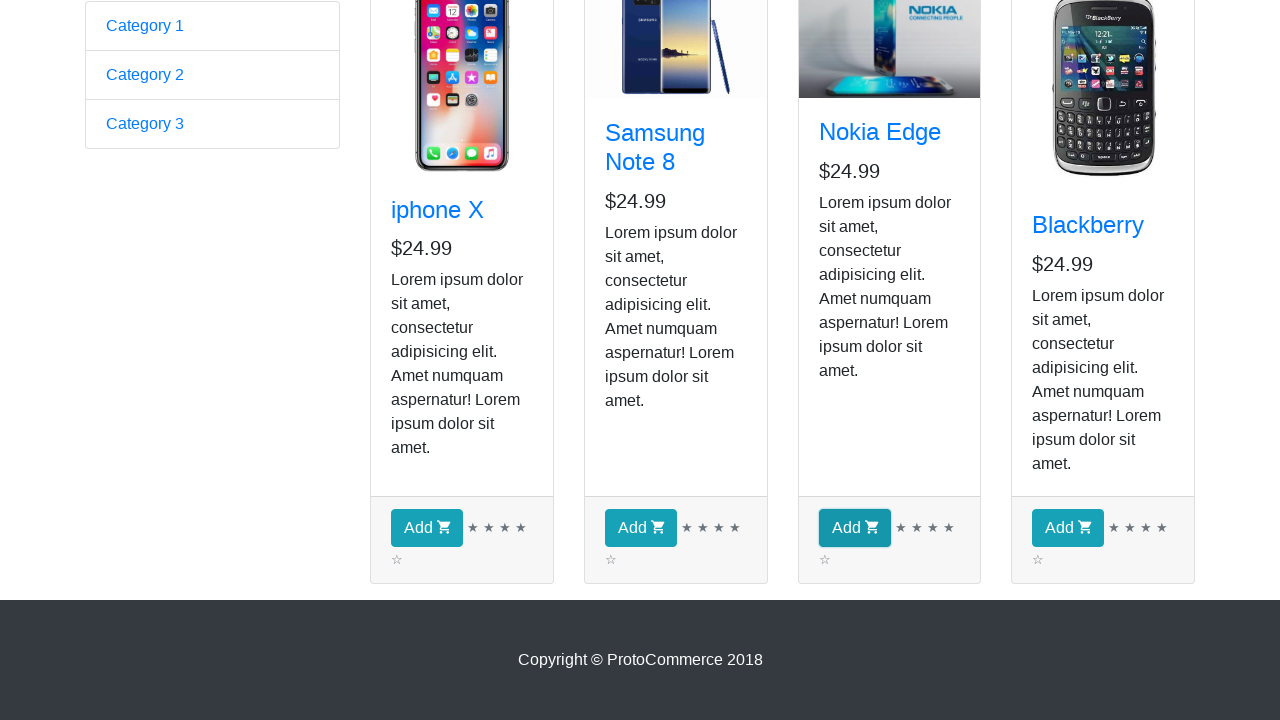

Clicked Checkout button to proceed with purchase at (1136, 109) on internal:text="Checkout ( 1 )"i
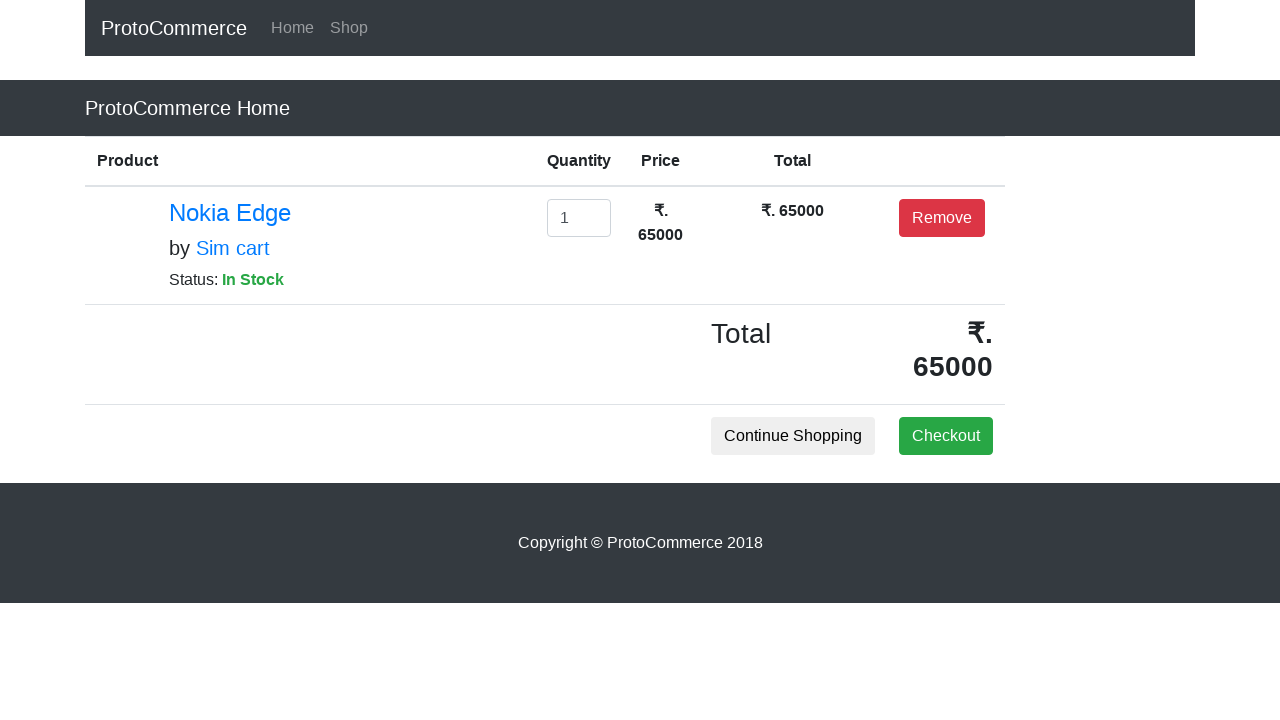

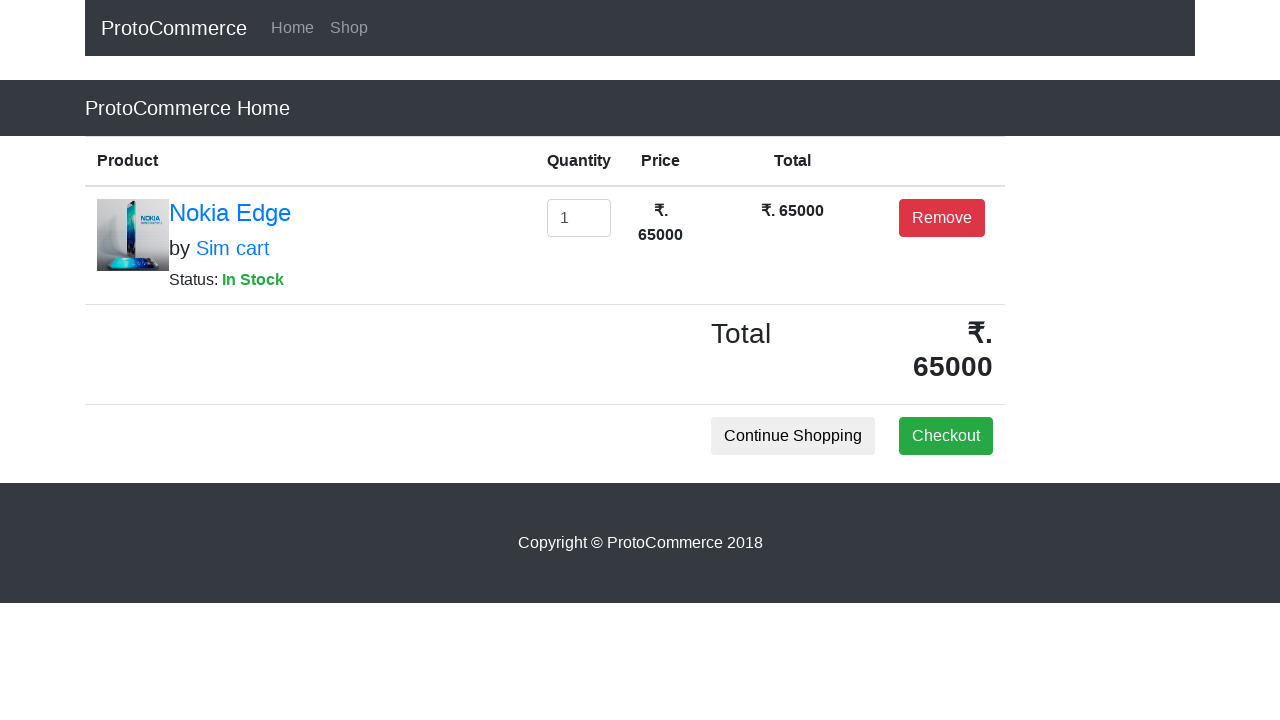